Tests double-click functionality on a button and verifies the double-click message appears

Starting URL: https://demoqa.com/buttons

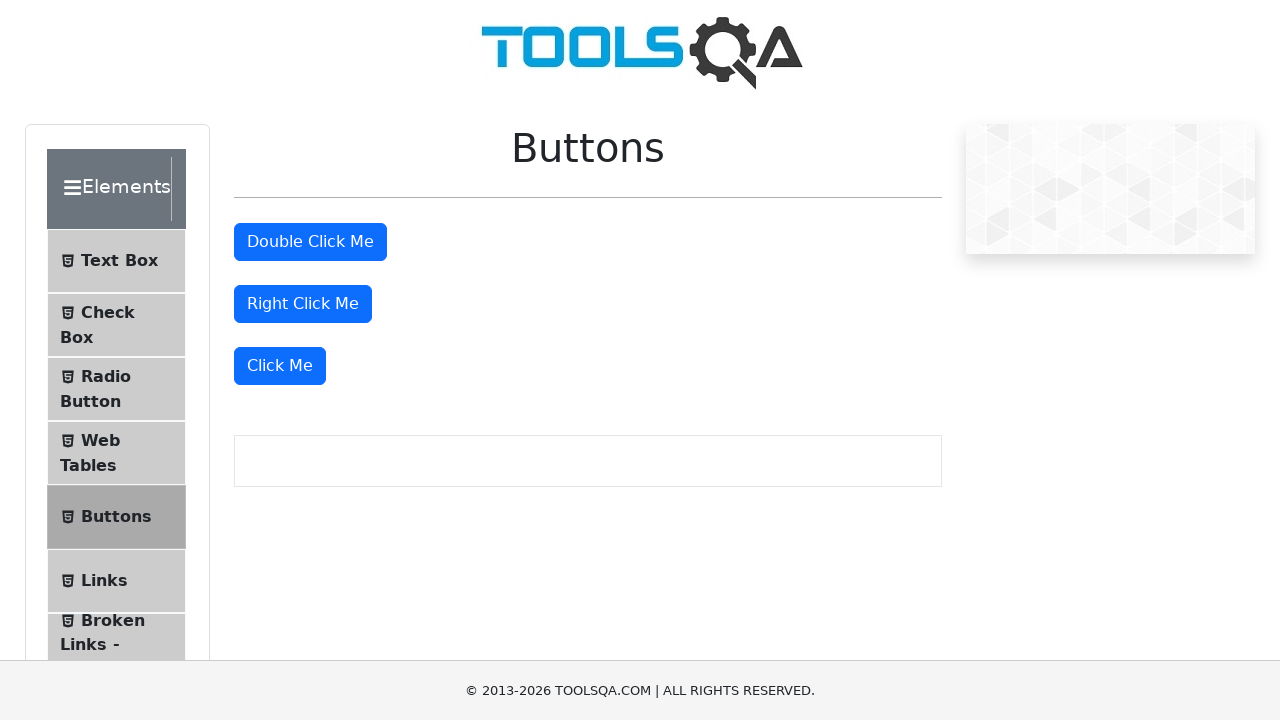

Scrolled to the double click button
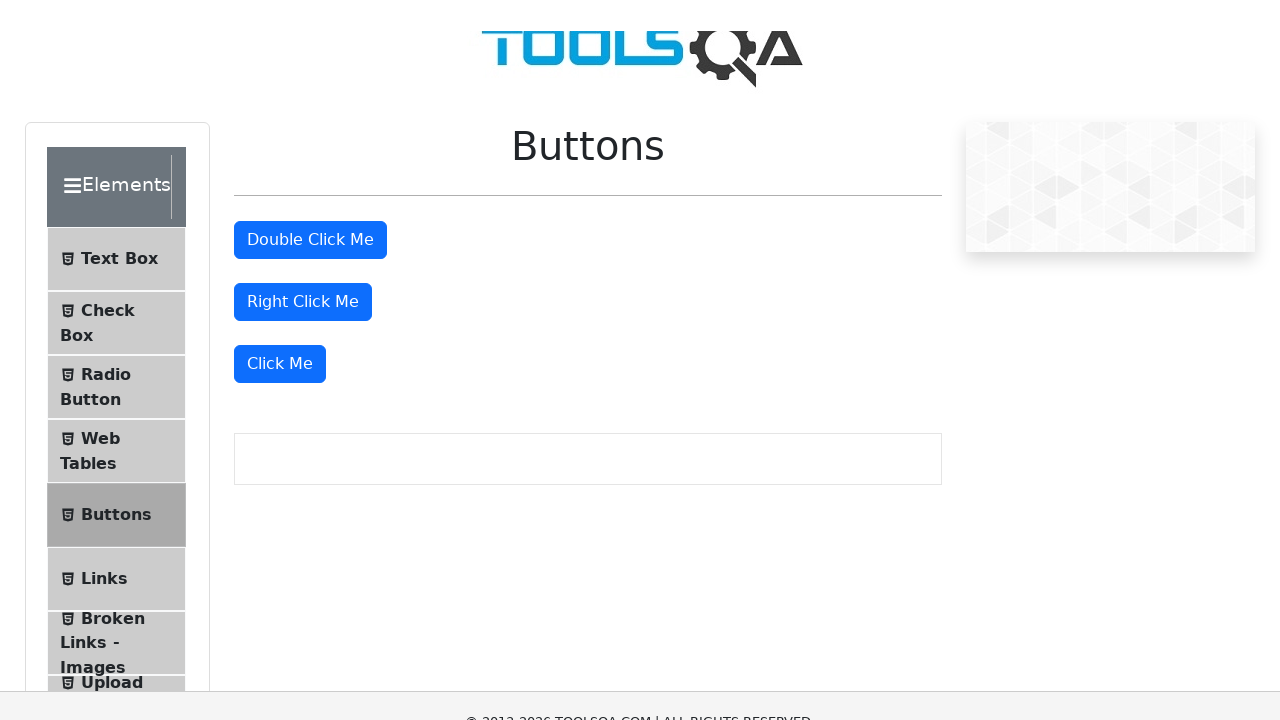

Double-clicked the button at (310, 19) on #doubleClickBtn
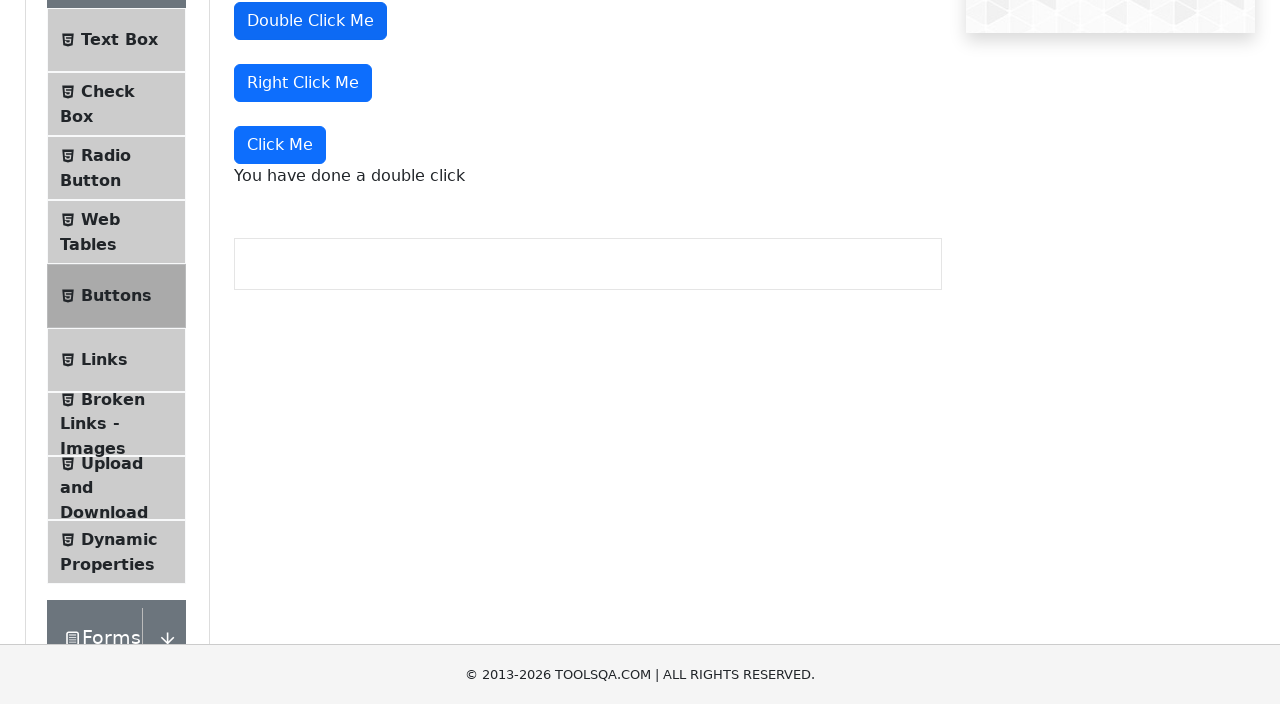

Double-click message appeared
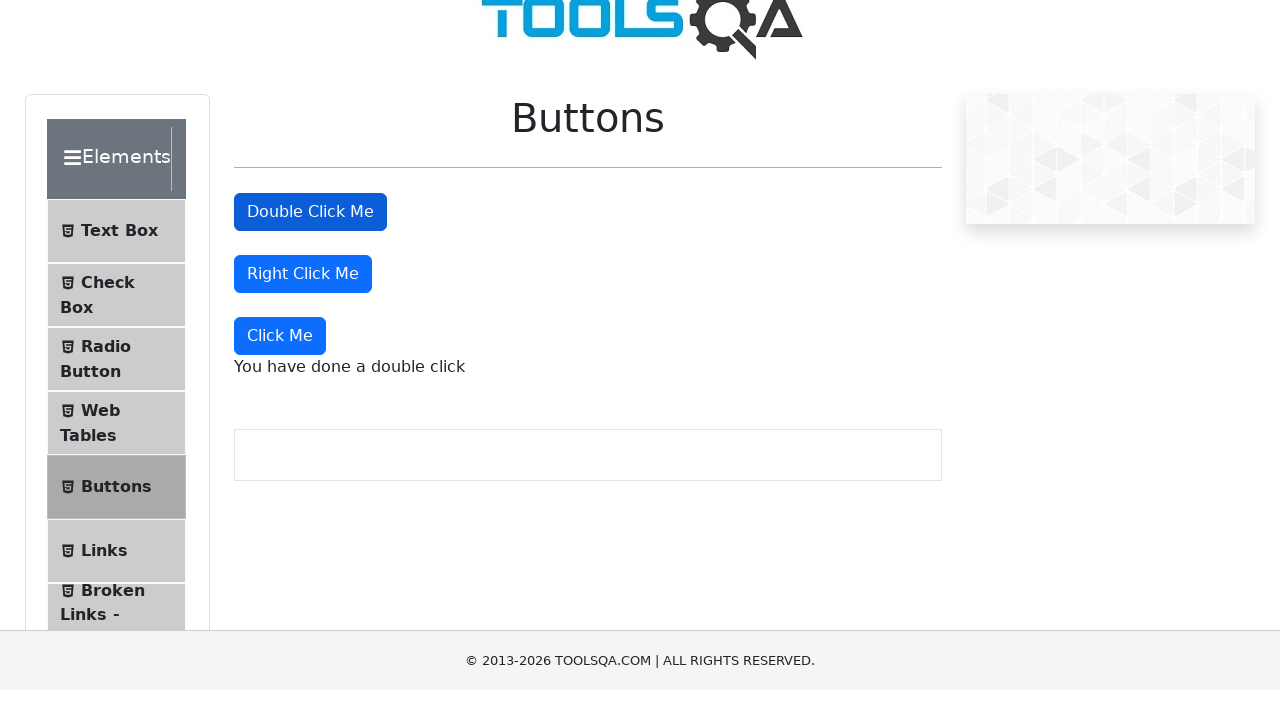

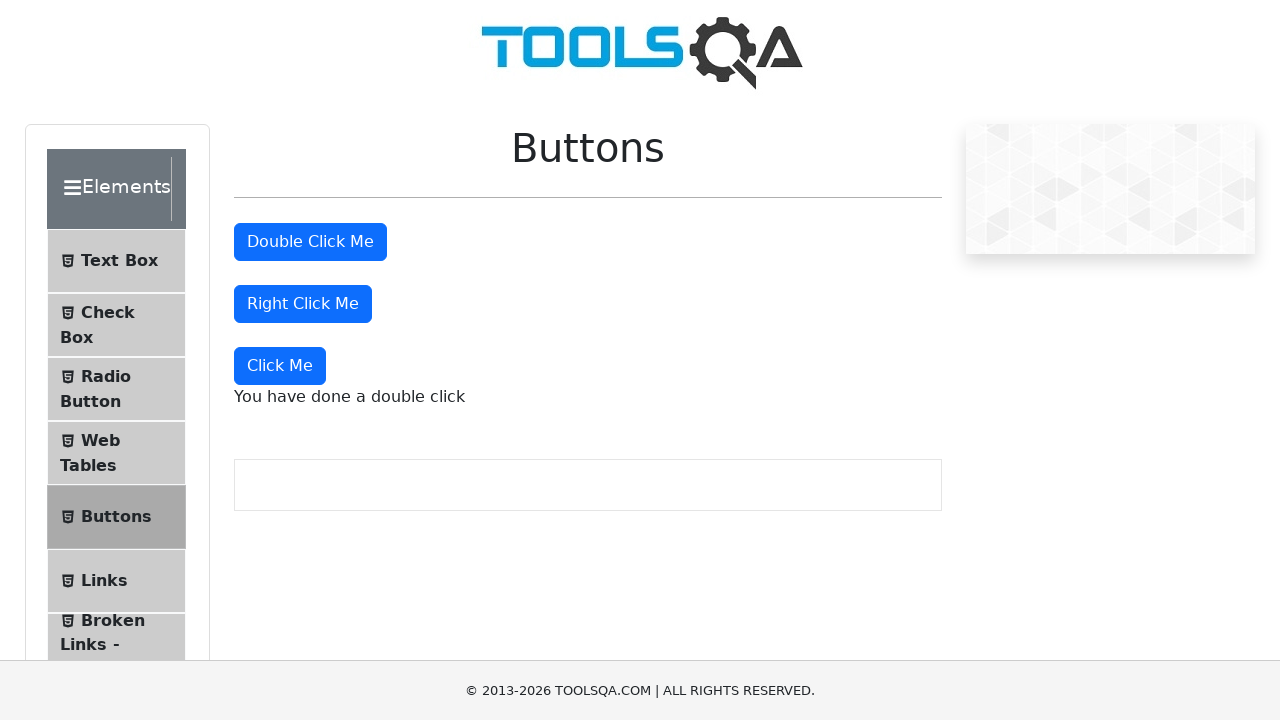